Tests dynamic loading functionality by clicking a start button and waiting for content to be displayed

Starting URL: https://the-internet.herokuapp.com/dynamic_loading/1

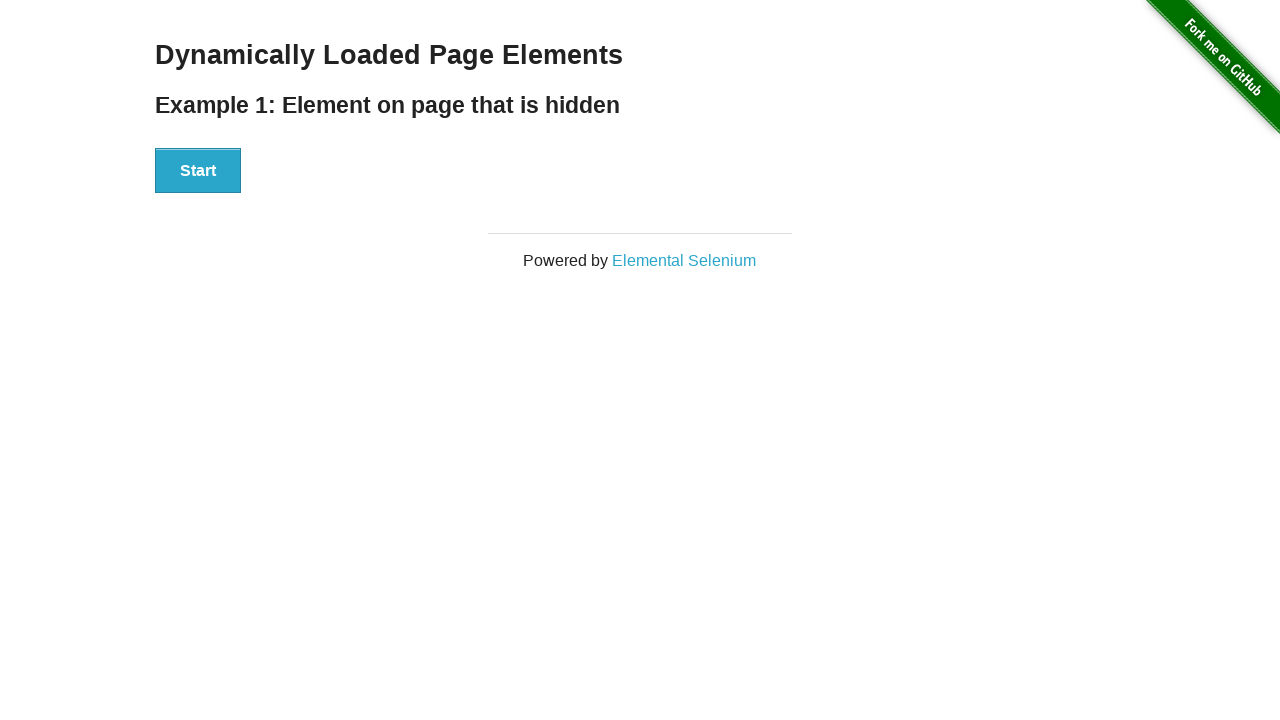

Navigated to dynamic loading page
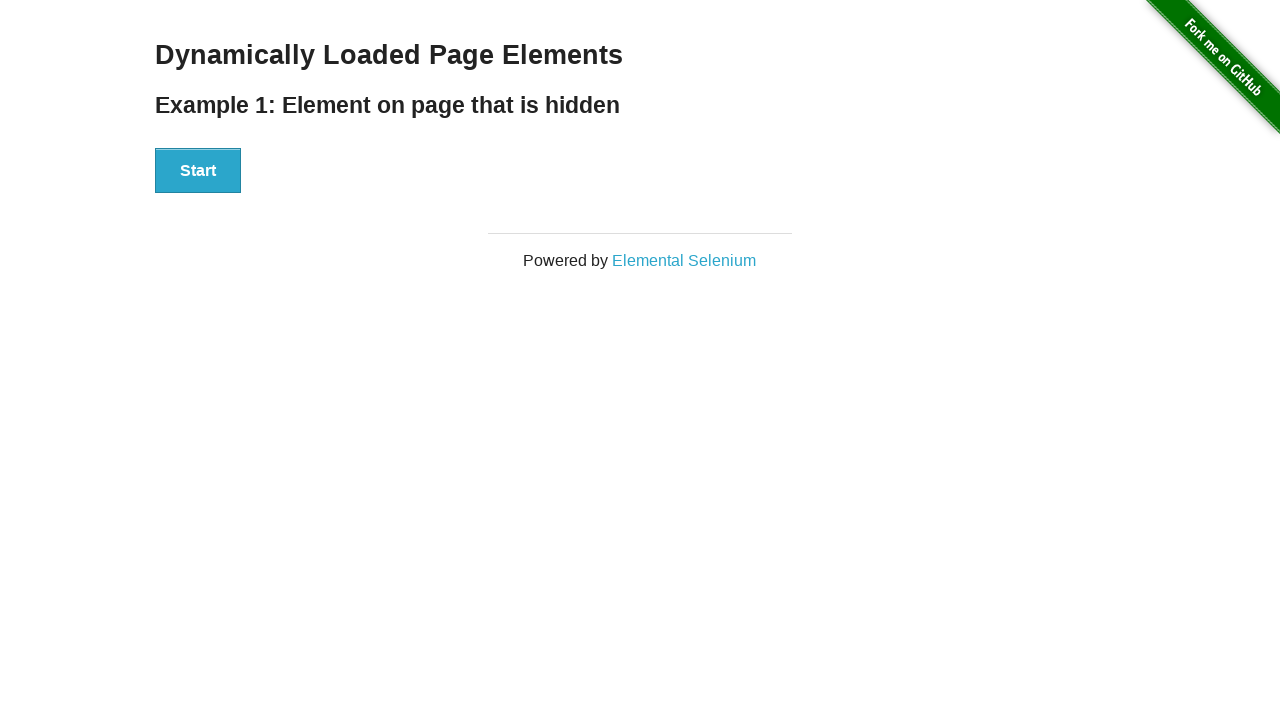

Clicked the start button at (198, 171) on #start button
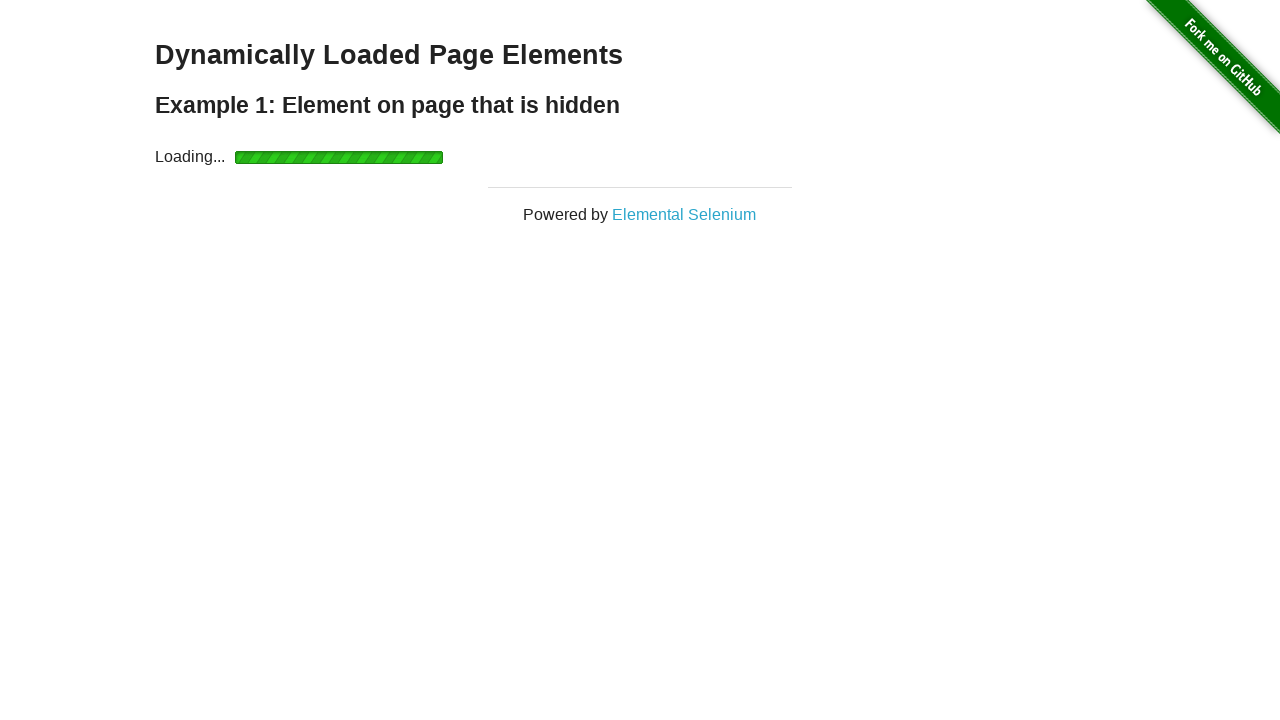

Finish element became visible
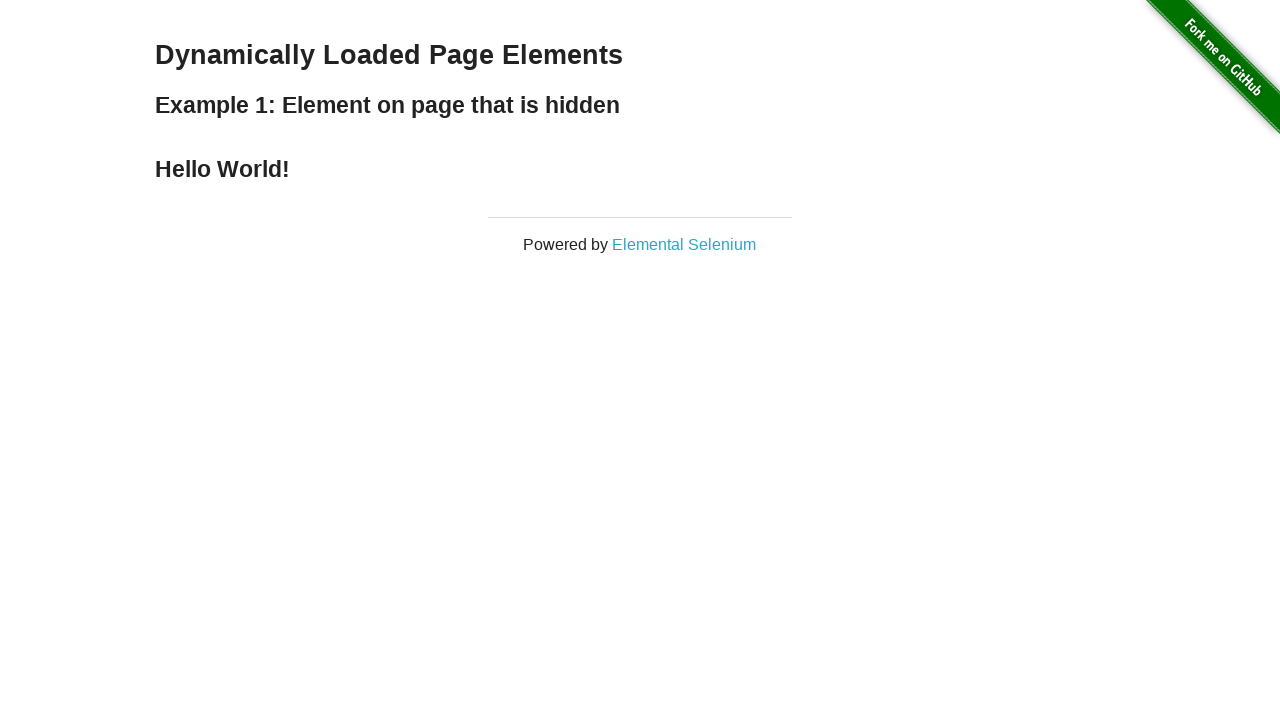

Finish h4 heading element loaded
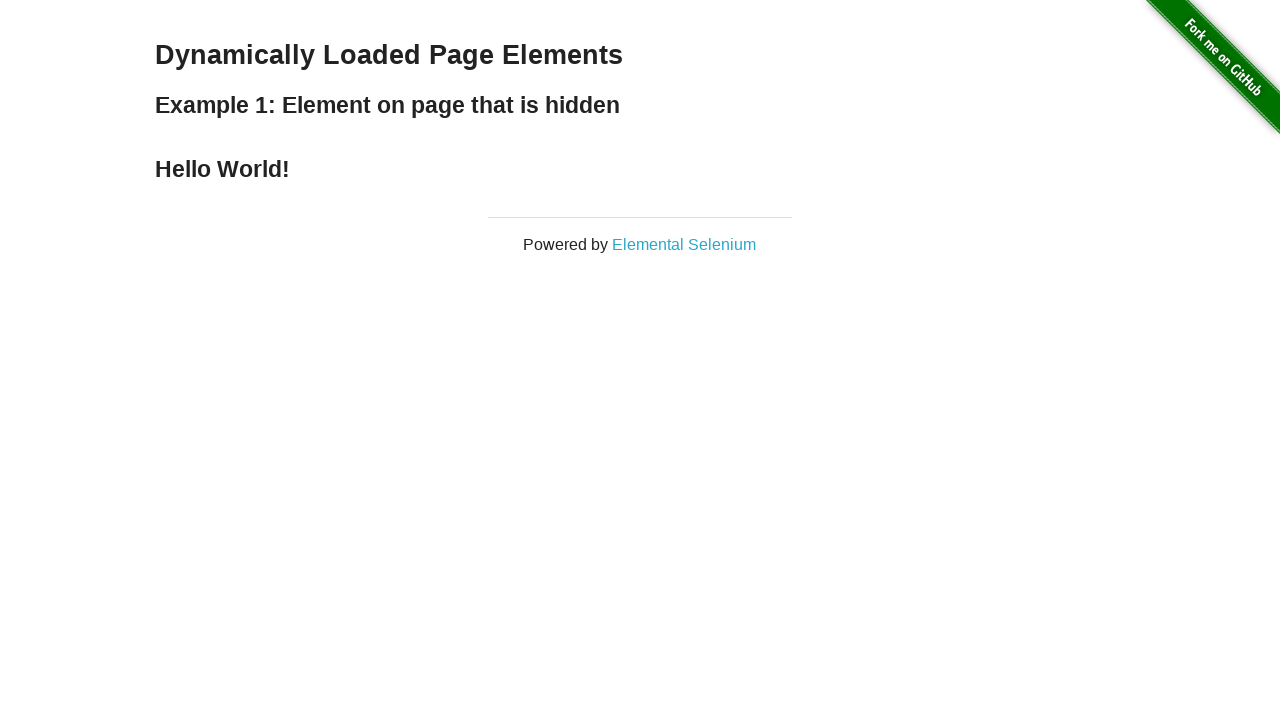

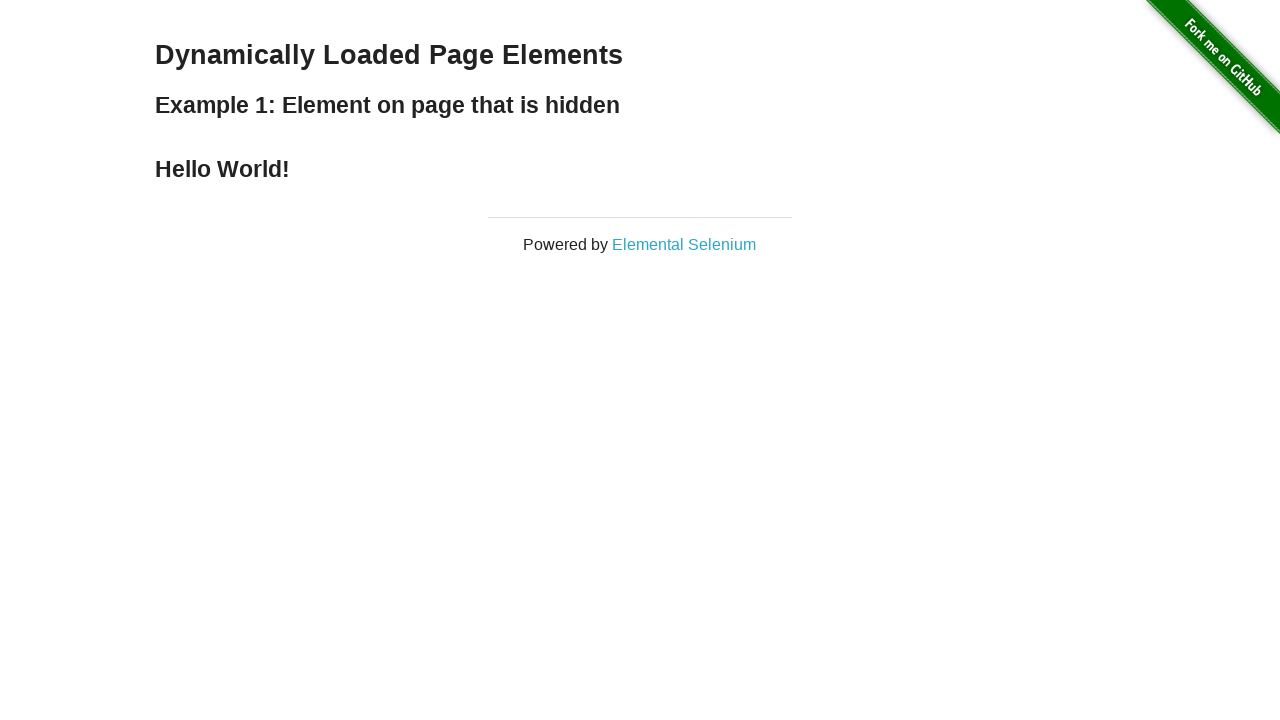